Tests drag and drop functionality by dragging an element into a drop zone

Starting URL: http://testautomationpractice.blogspot.com/

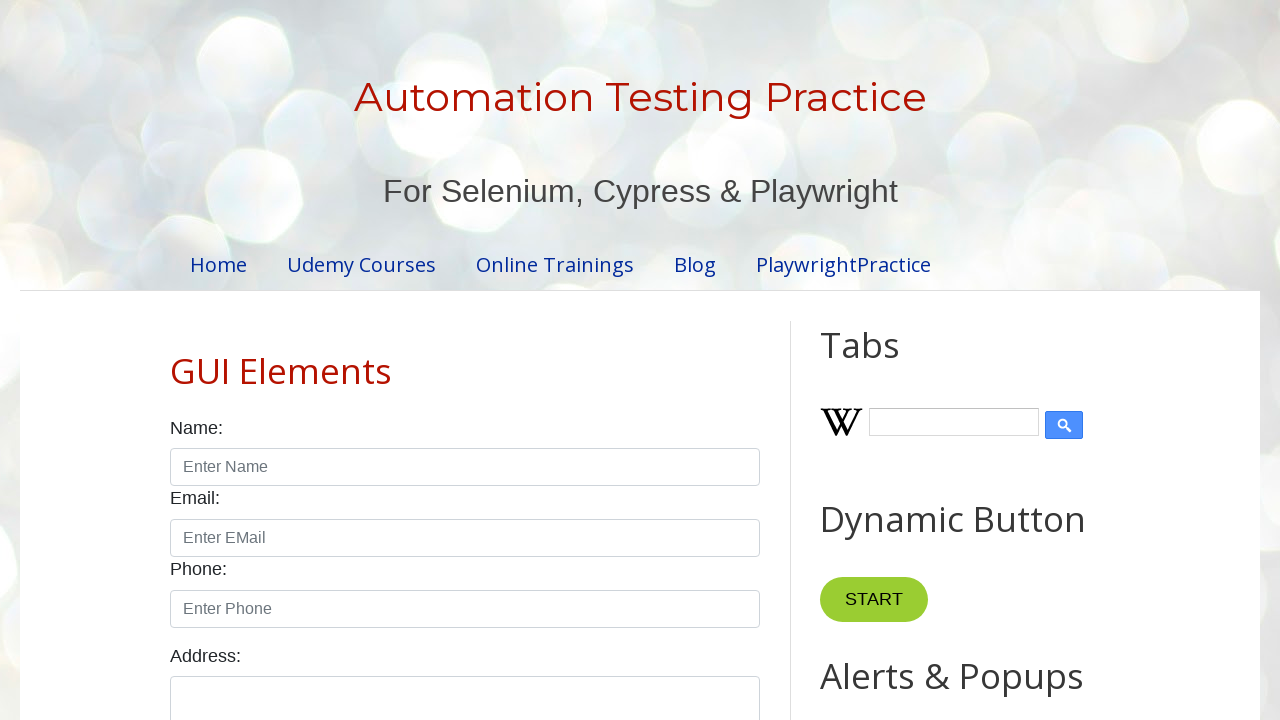

Located draggable element with id 'draggable'
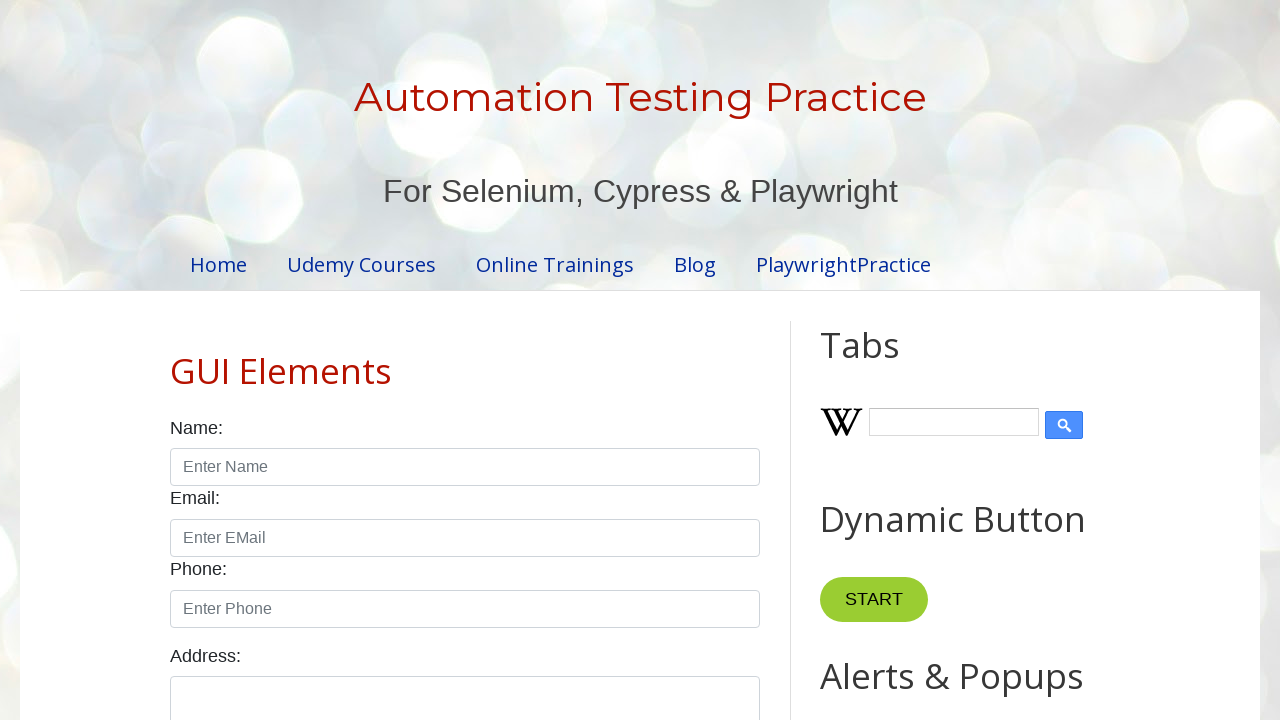

Located droppable zone with id 'droppable'
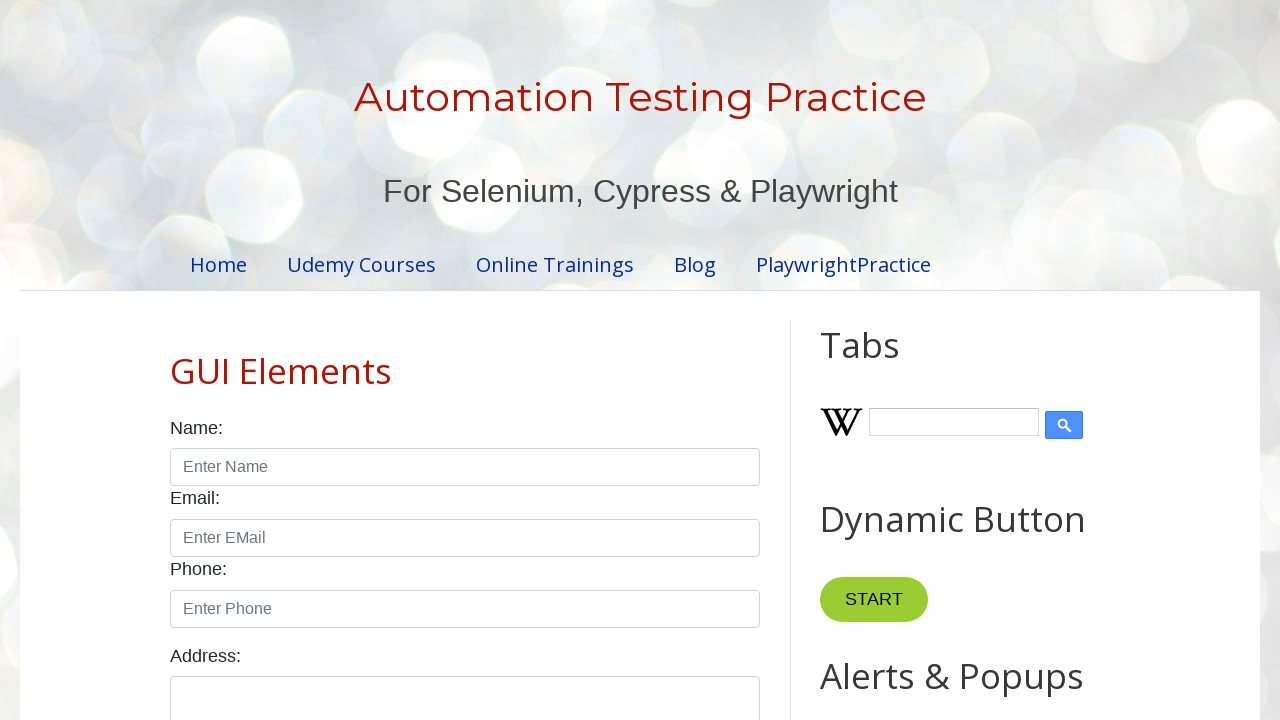

Dragged element into drop zone at (1015, 386)
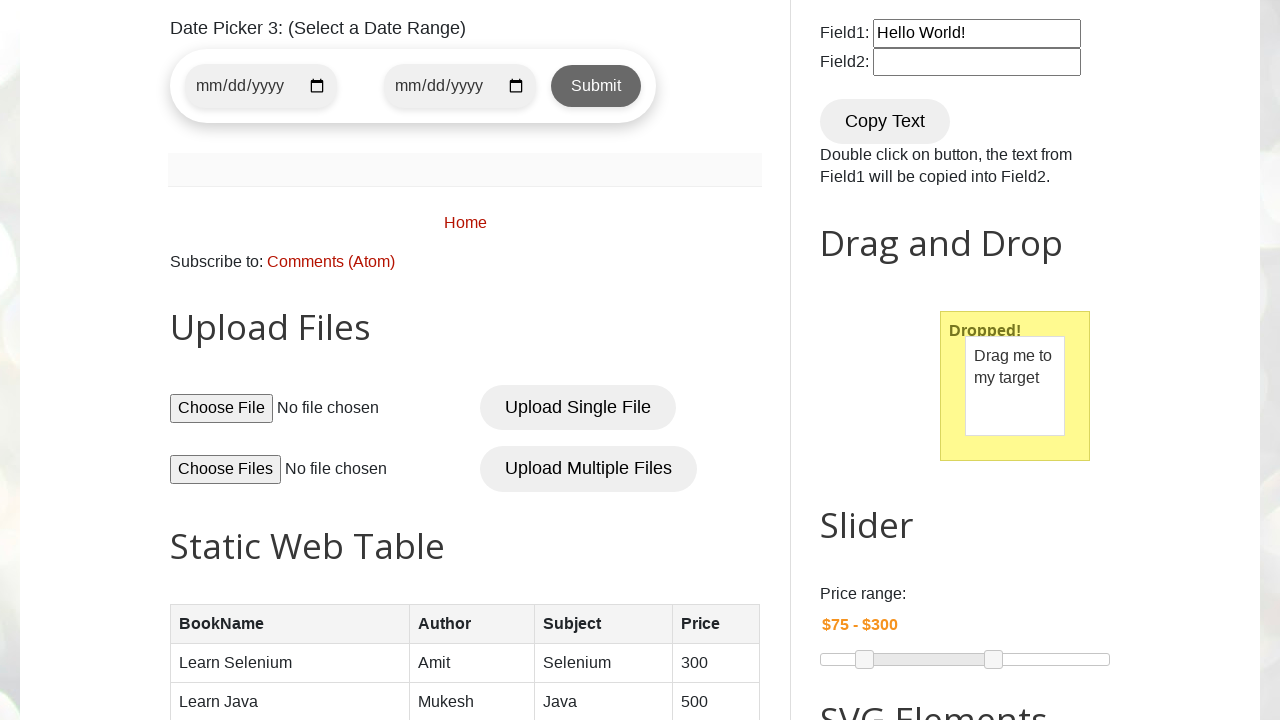

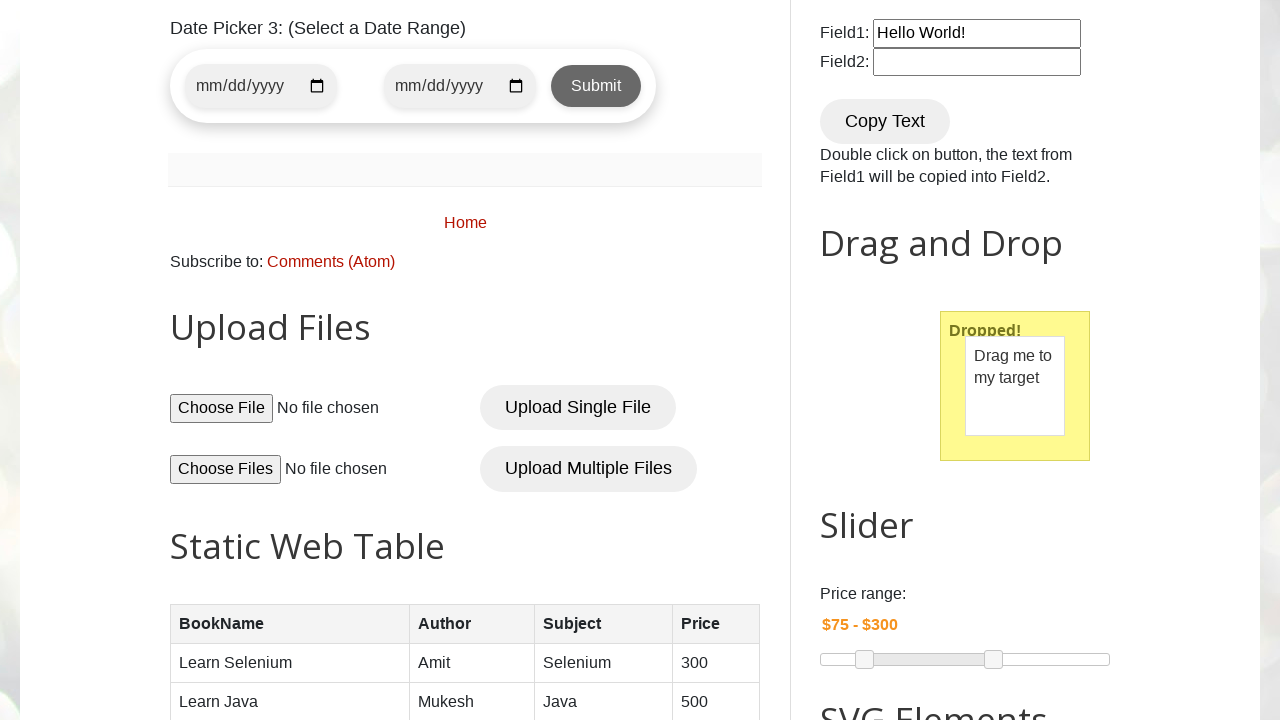